Tests bank manager functionality by adding a new customer, then logging in as that customer and verifying the account display

Starting URL: https://www.globalsqa.com/angularJs-protractor/BankingProject/#/login

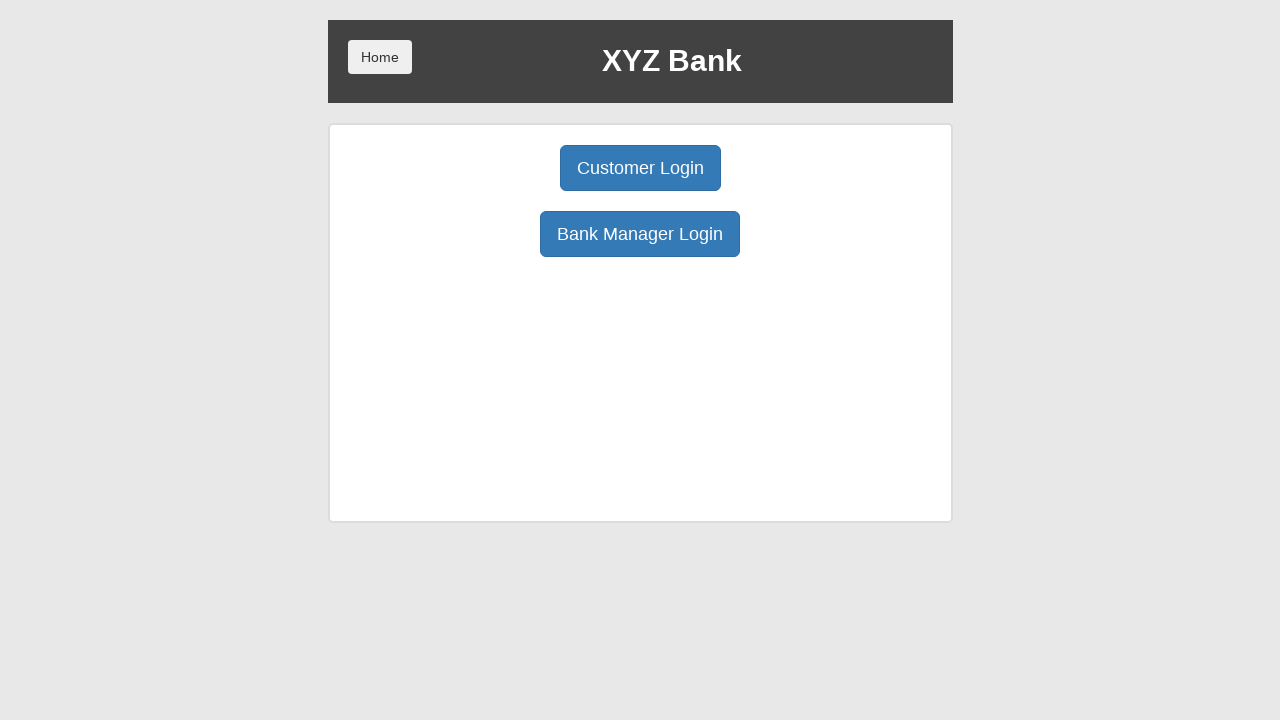

Clicked Bank Manager Login button at (640, 234) on xpath=//button[normalize-space()='Bank Manager Login']
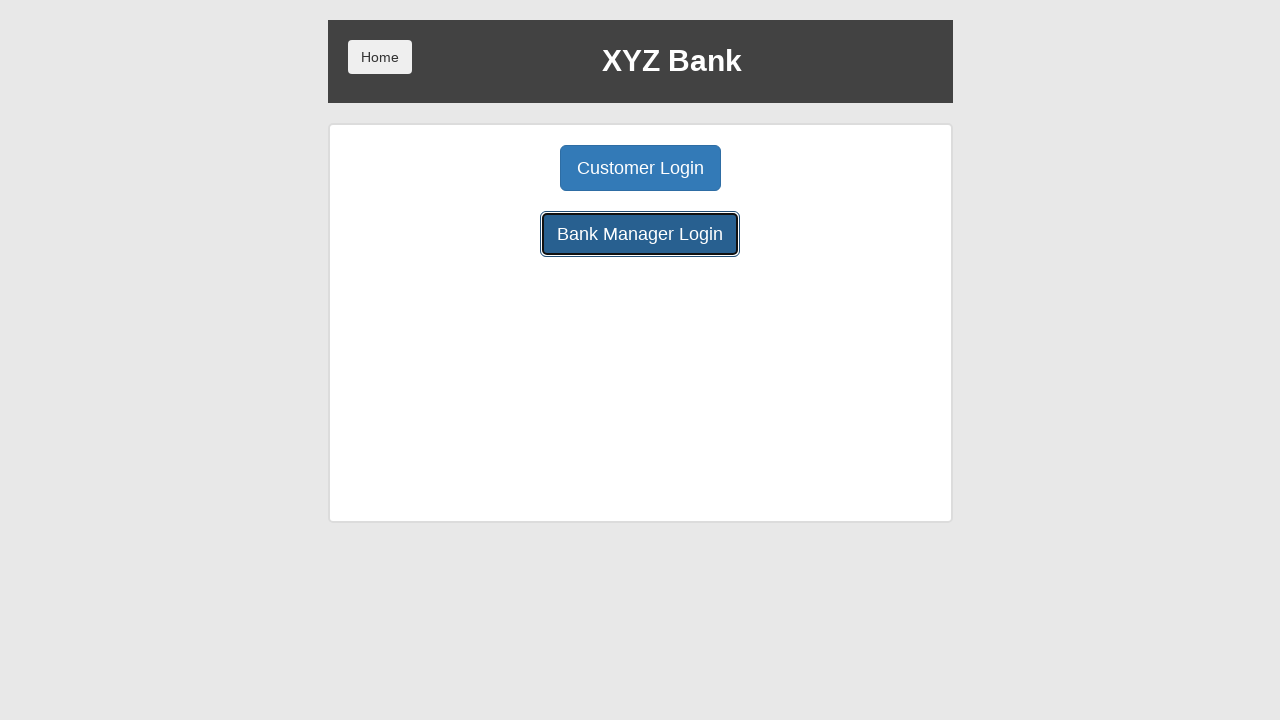

Clicked Add Customer button at (502, 168) on xpath=//button[normalize-space()='Add Customer']
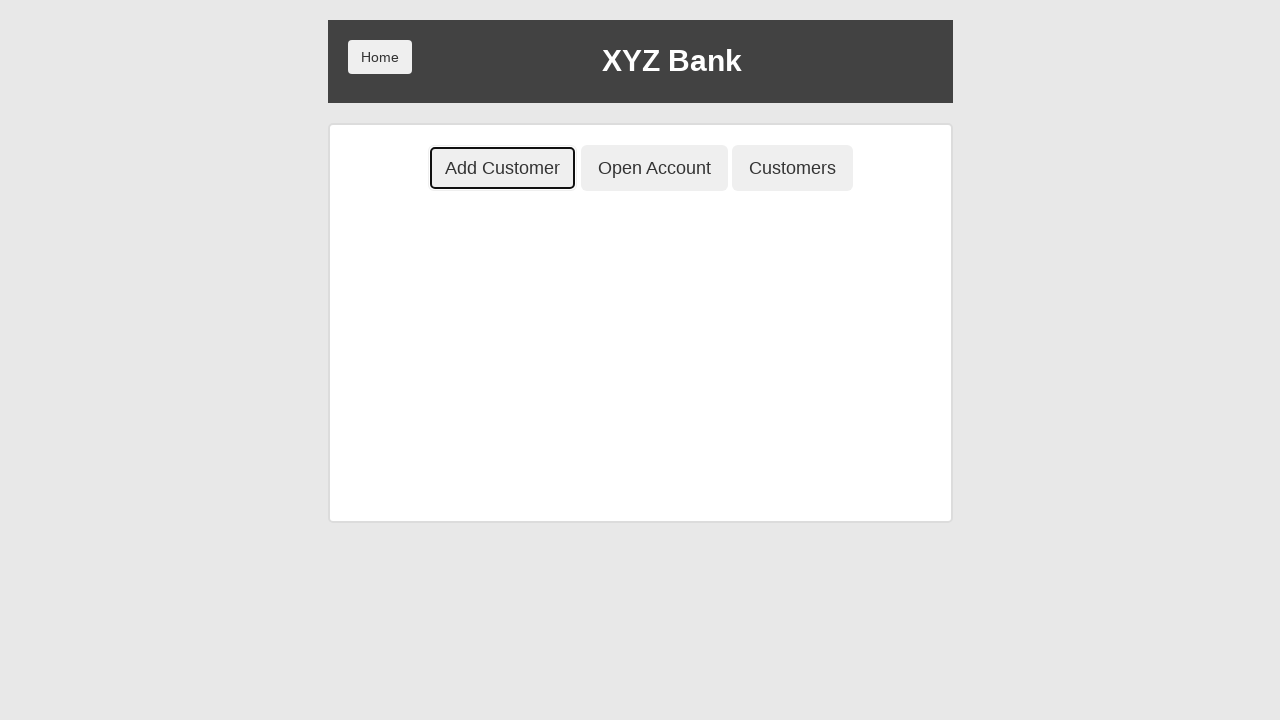

Filled first name with 'John' on //input[@placeholder='First Name']
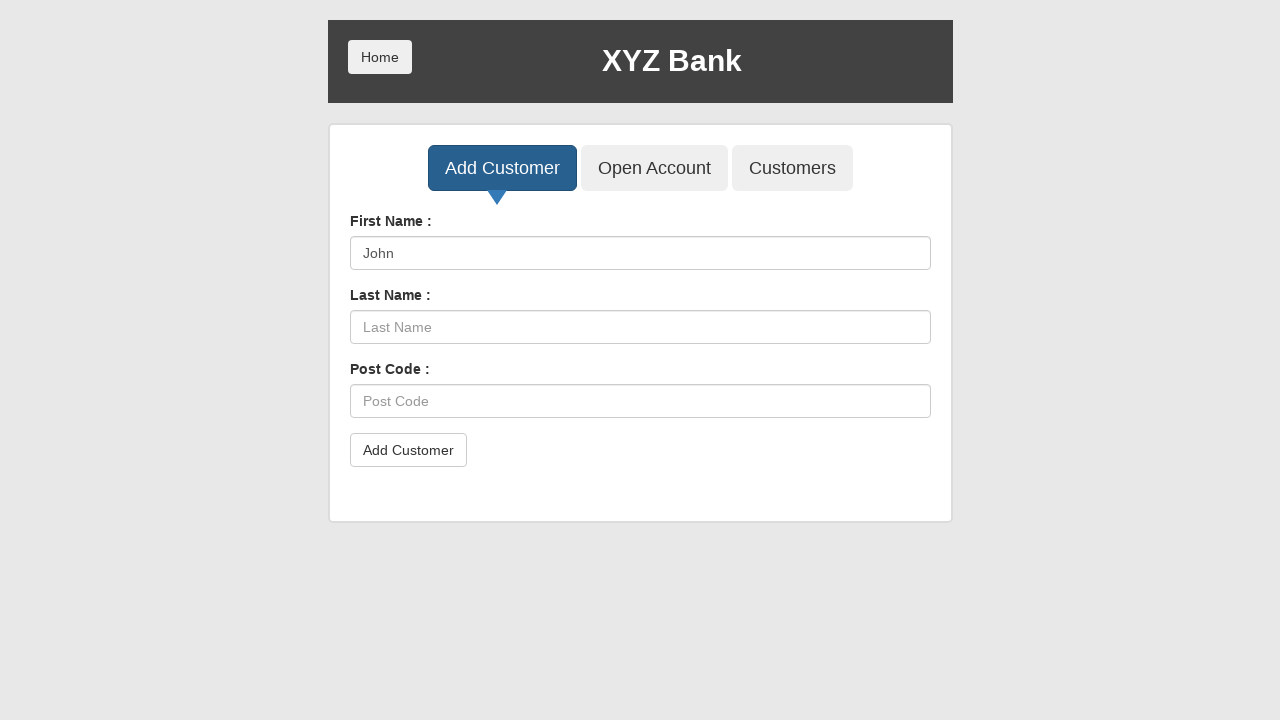

Filled last name with 'NeJonh' on //input[@placeholder='Last Name']
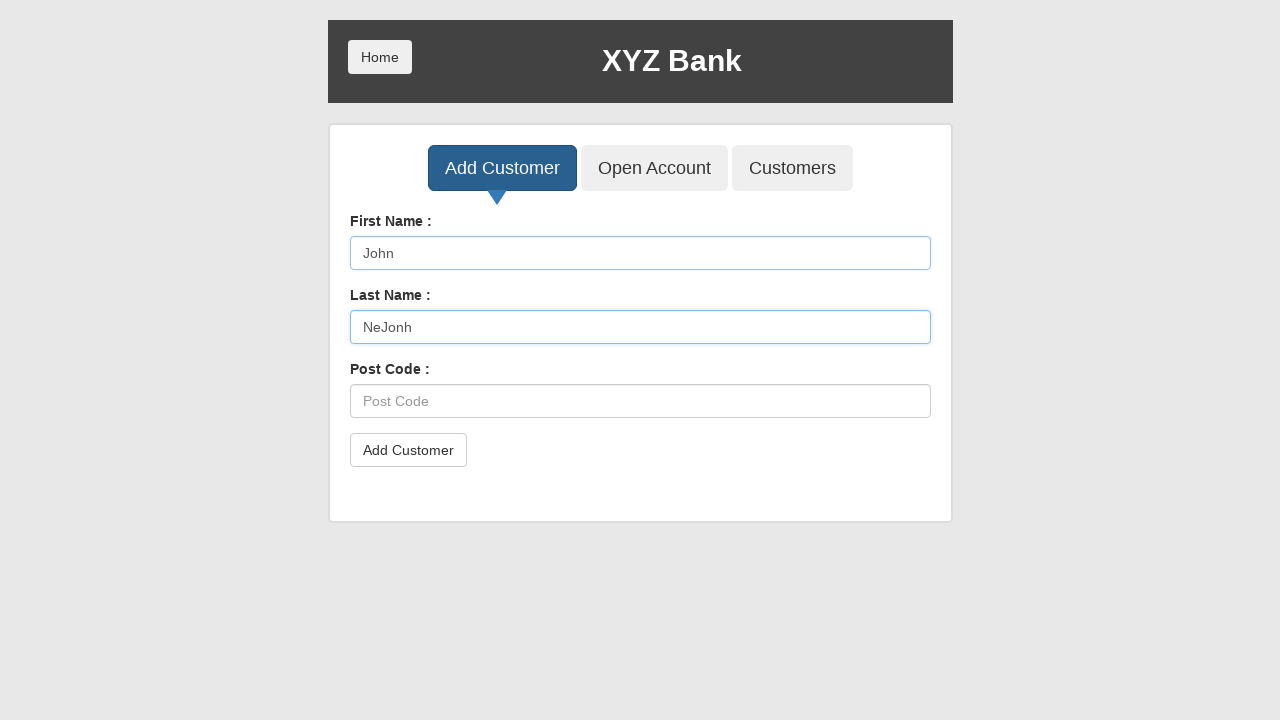

Filled post code with '12334' on //input[@placeholder='Post Code']
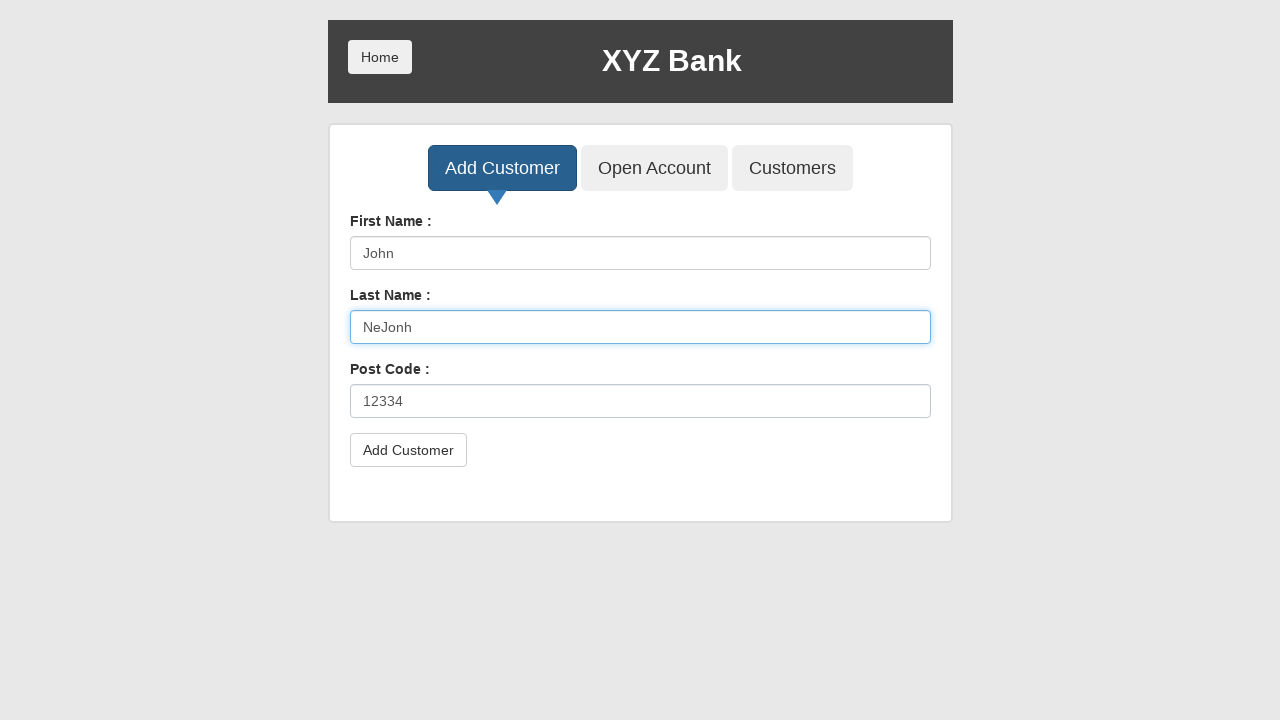

Clicked submit button to add customer at (408, 450) on xpath=//button[@type='submit']
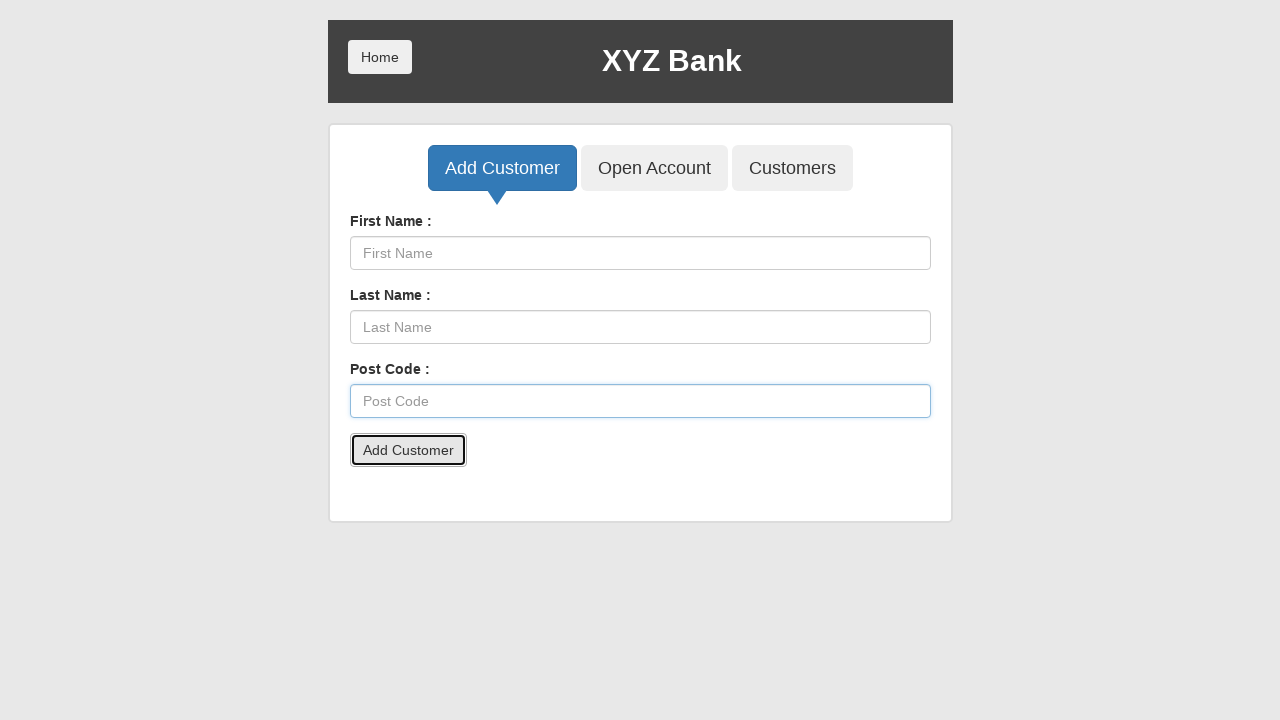

Set up dialog handler to accept alerts
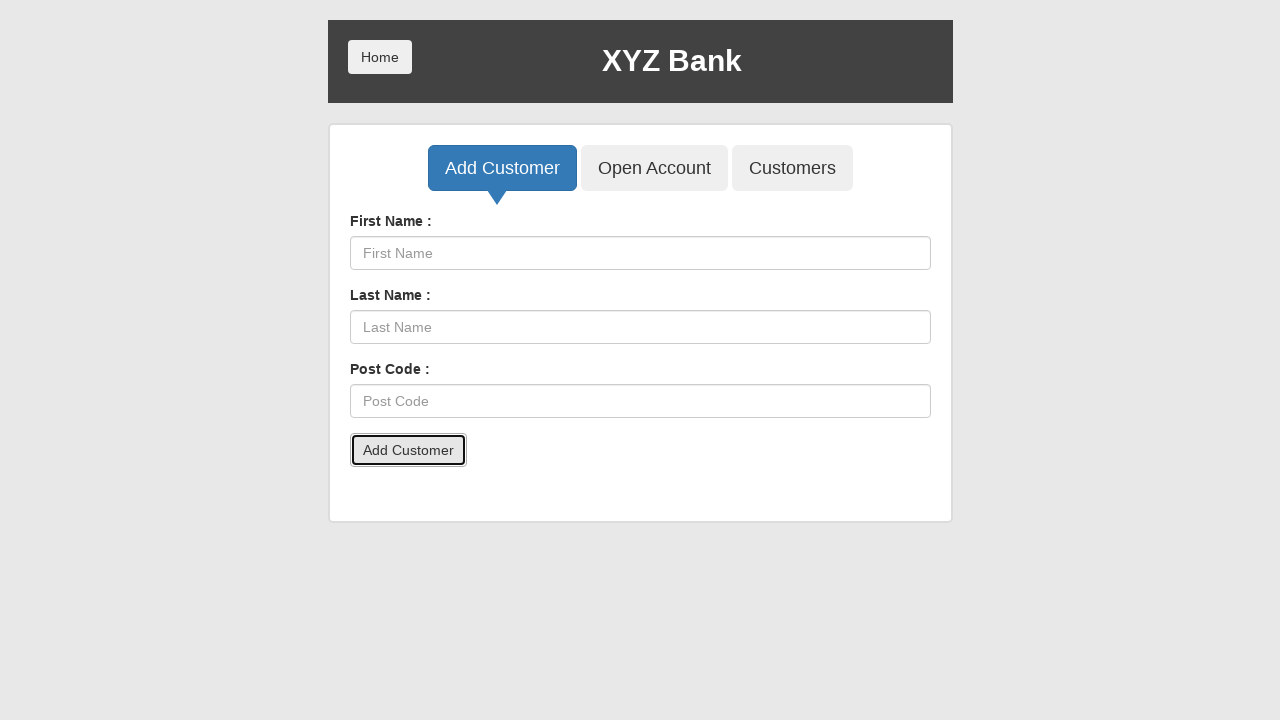

Waited 500ms for alert to appear and be handled
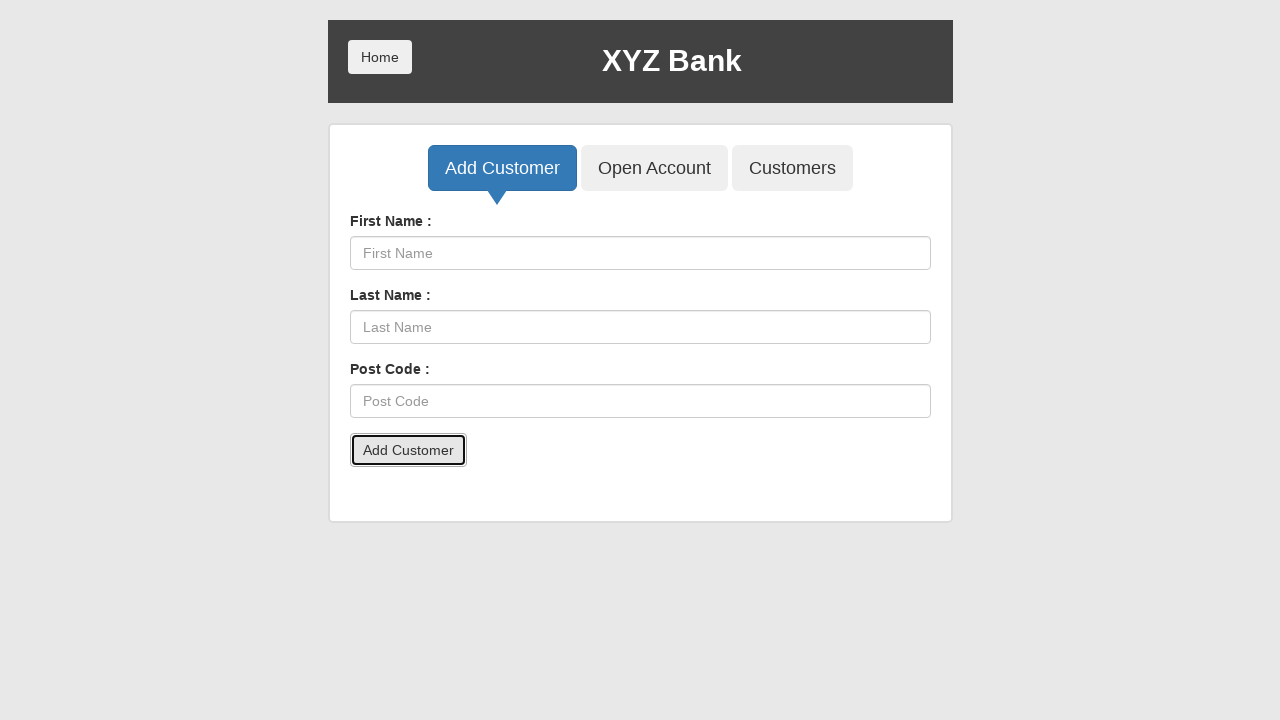

Clicked Customers tab at (502, 168) on xpath=//button[@class='btn btn-lg tab btn-primary']
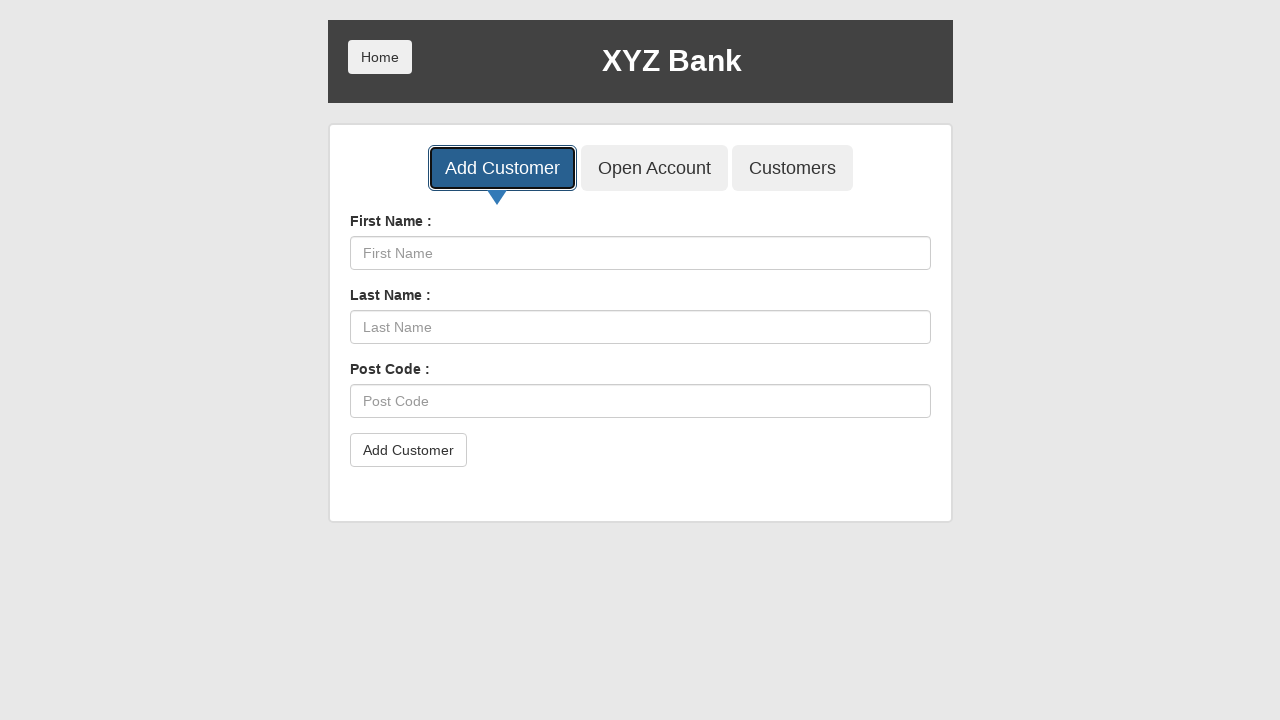

Clicked Home button at (380, 57) on .btn.home
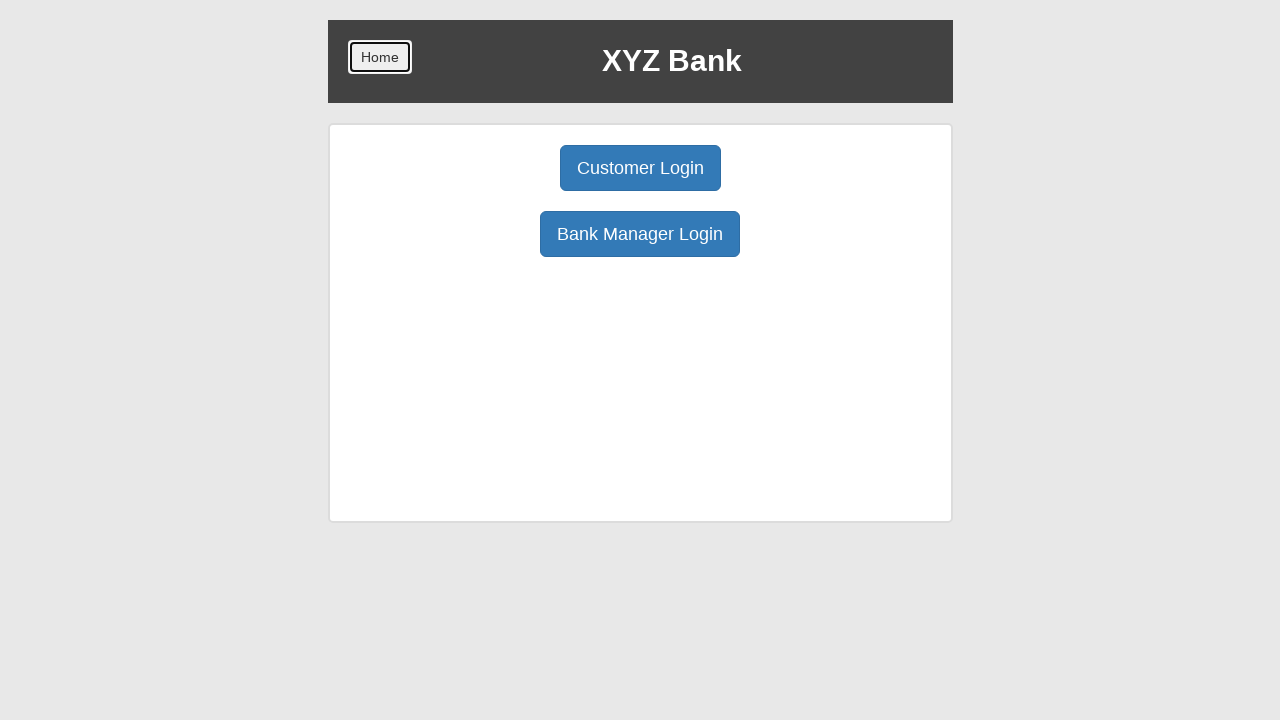

Clicked Customer Login button at (640, 168) on xpath=//button[normalize-space()='Customer Login']
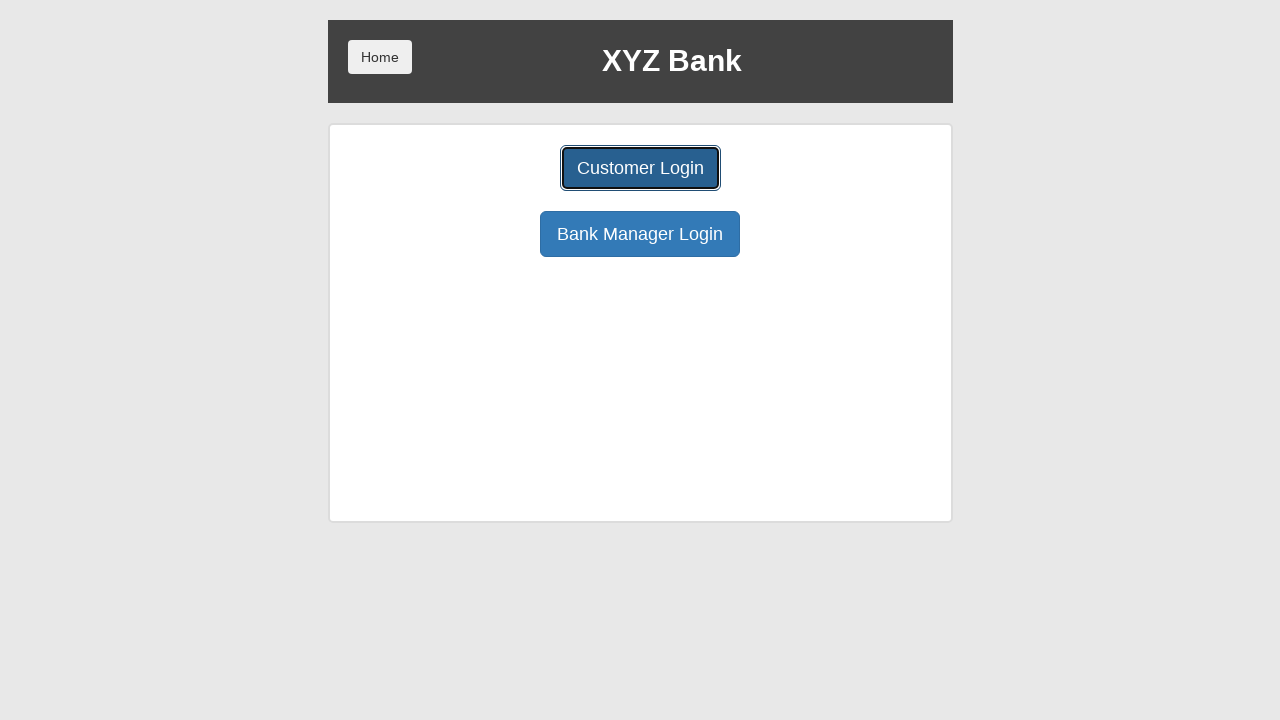

Selected customer from dropdown by index 1 on #userSelect
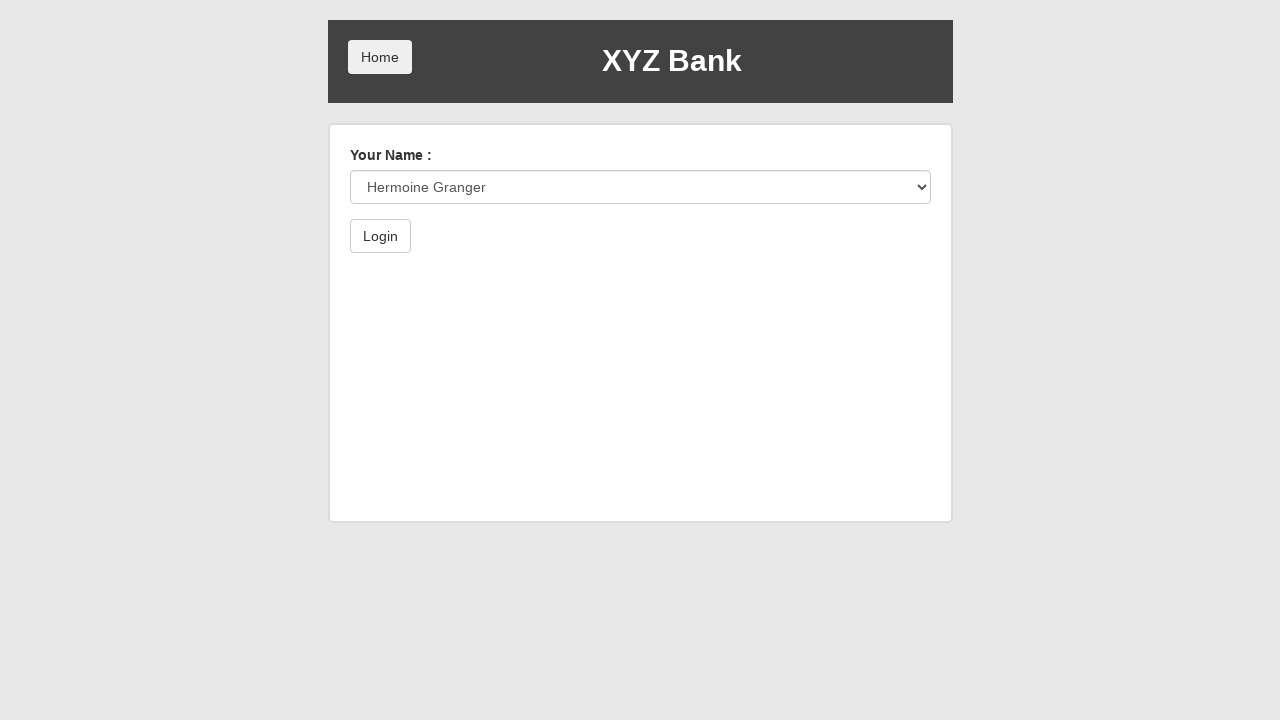

Clicked login submit button at (380, 236) on xpath=//button[@type='submit']
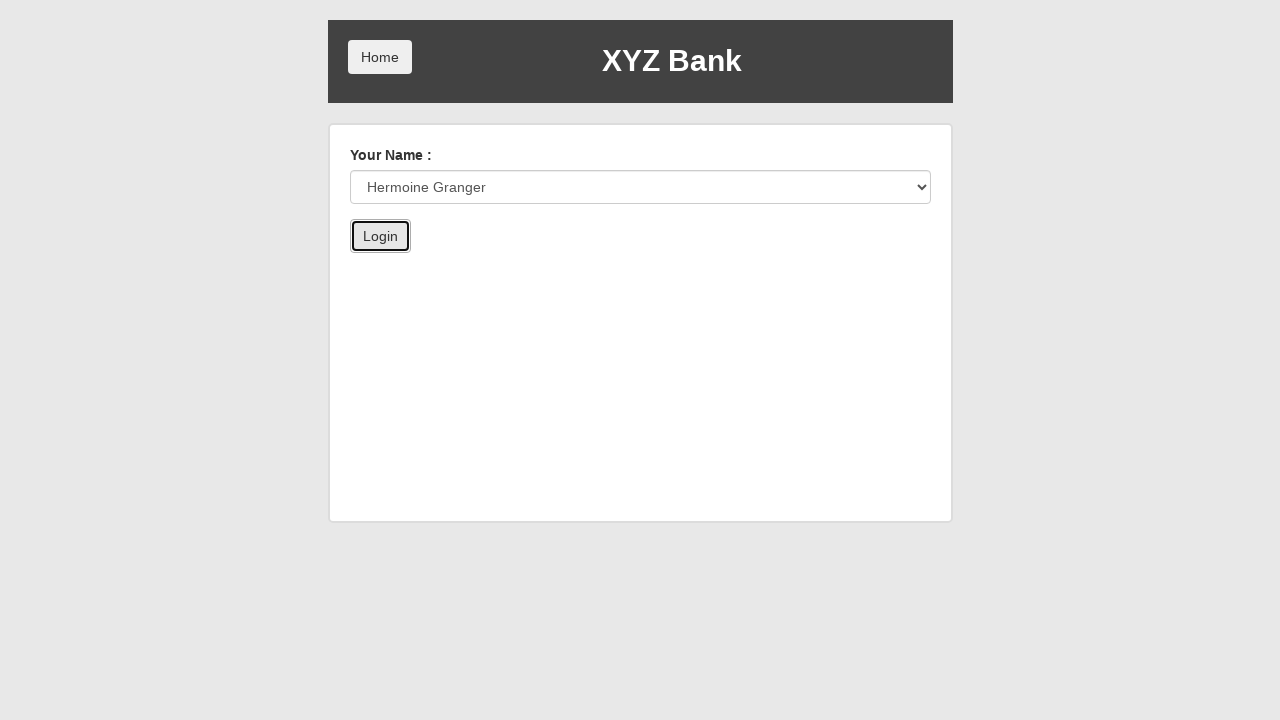

Account display loaded and verified customer login successful
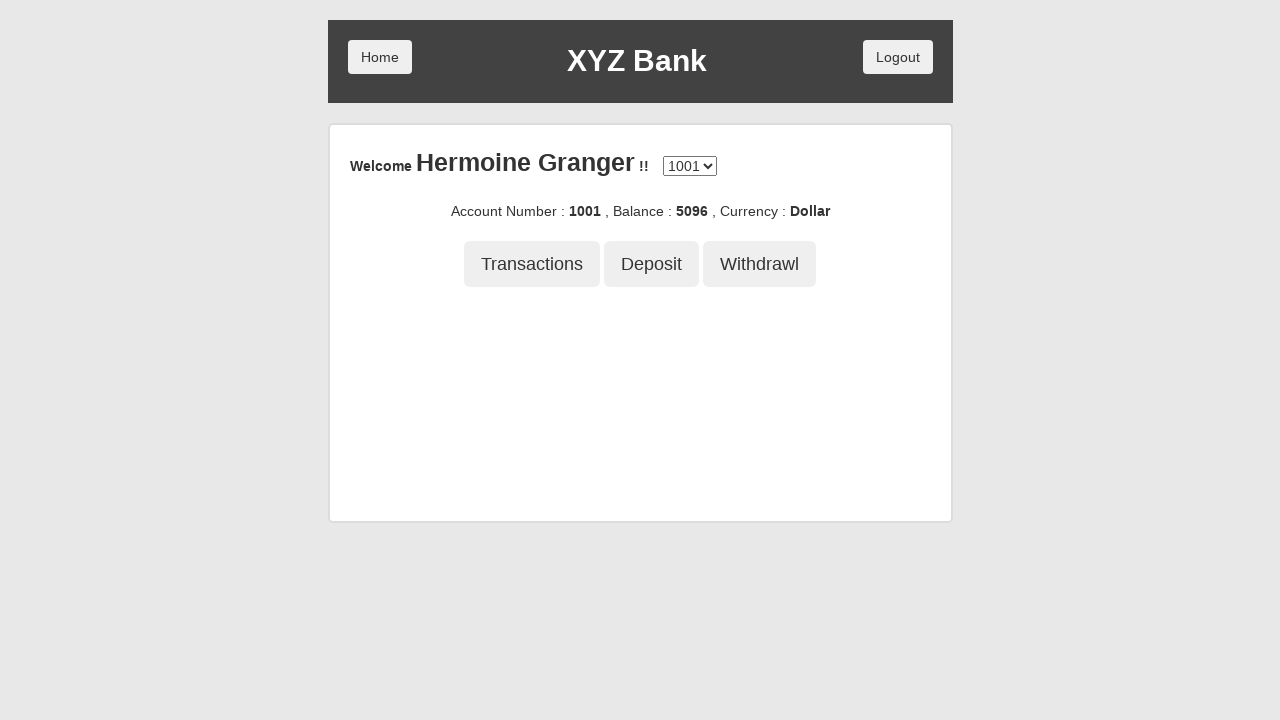

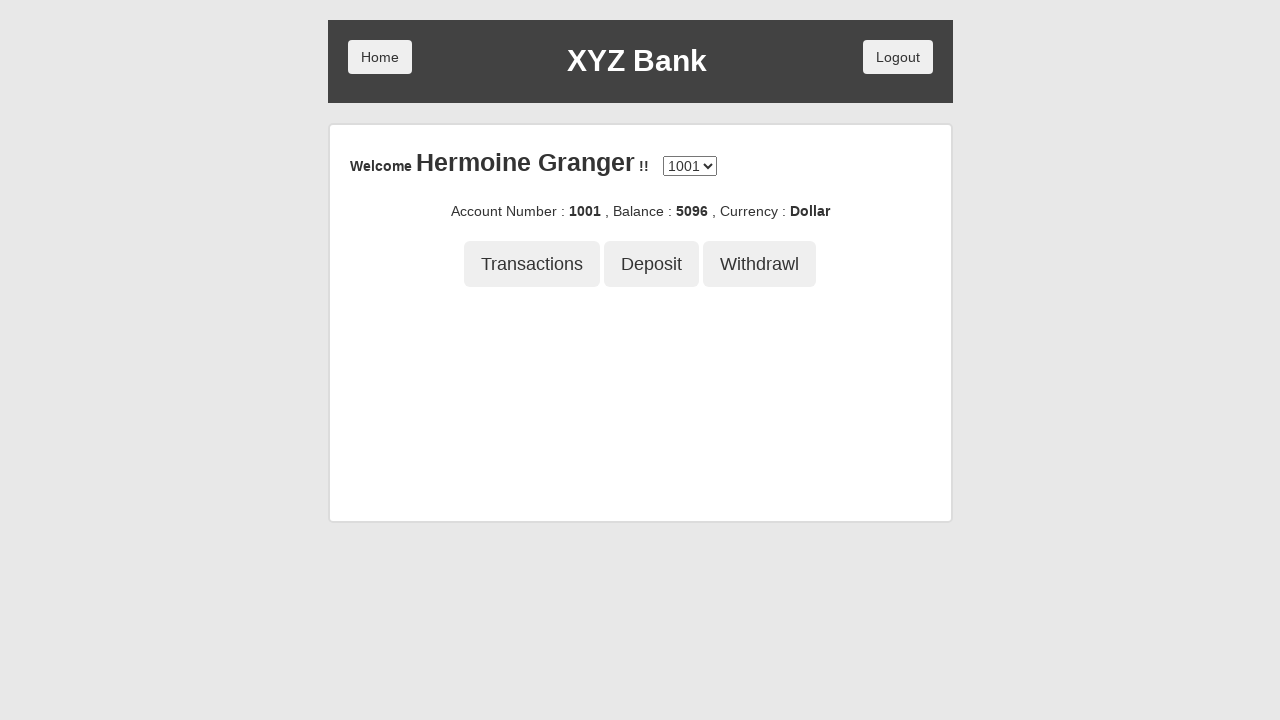